Tests the autocomplete functionality by clicking on a multi-select input field, typing "b", and selecting an option from the dropdown using keyboard navigation.

Starting URL: https://demoqa.com/auto-complete

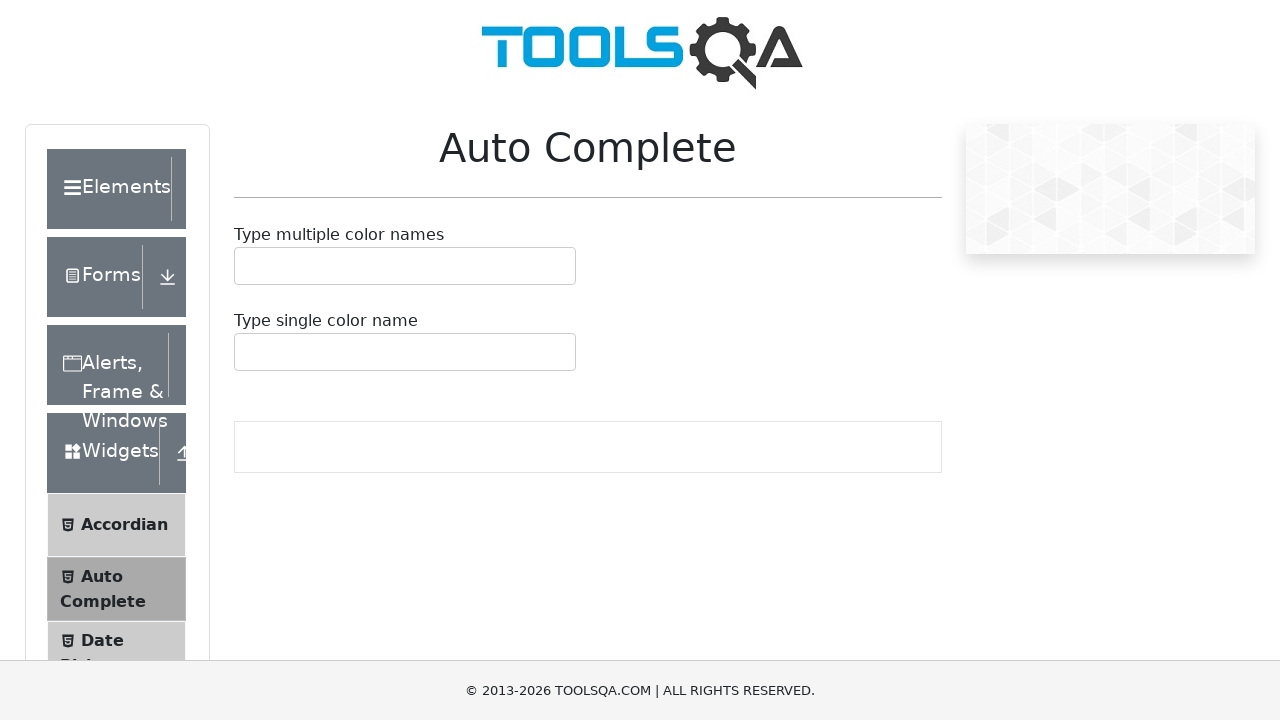

Clicked on the multi-select autocomplete input field at (405, 266) on #autoCompleteMultipleContainer
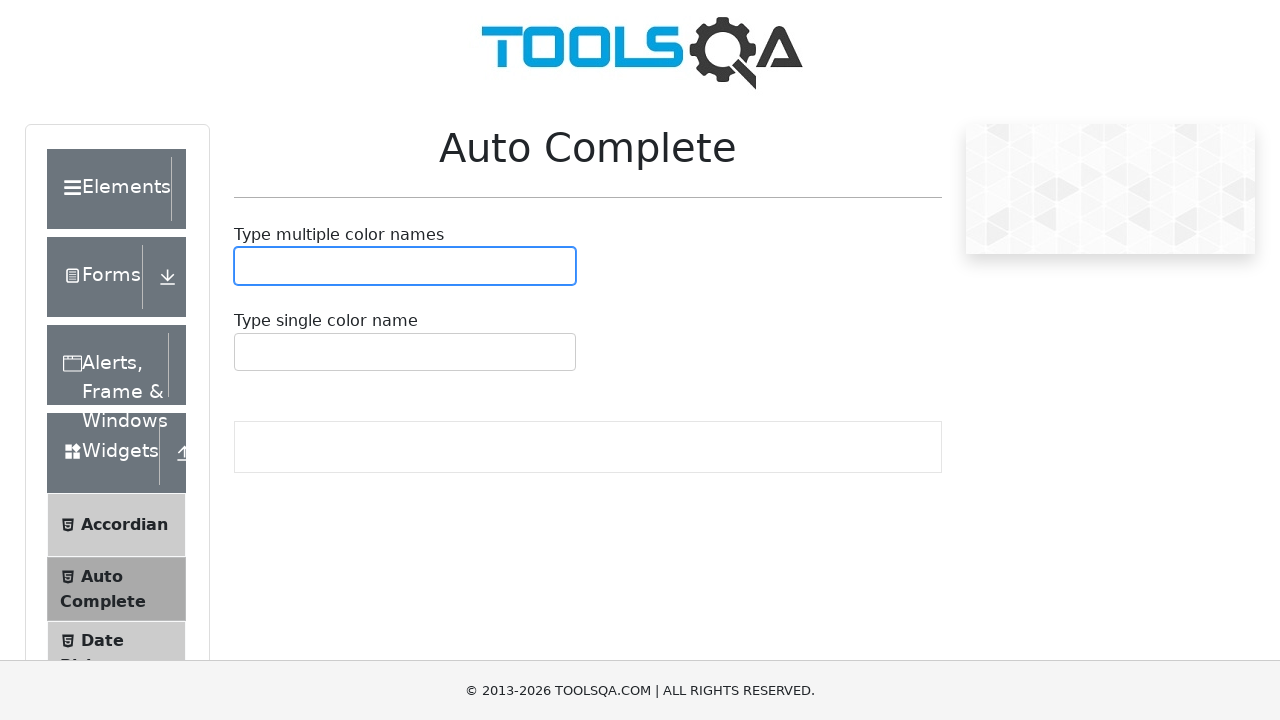

Typed 'b' in the autocomplete input field to trigger suggestions on #autoCompleteMultipleContainer input
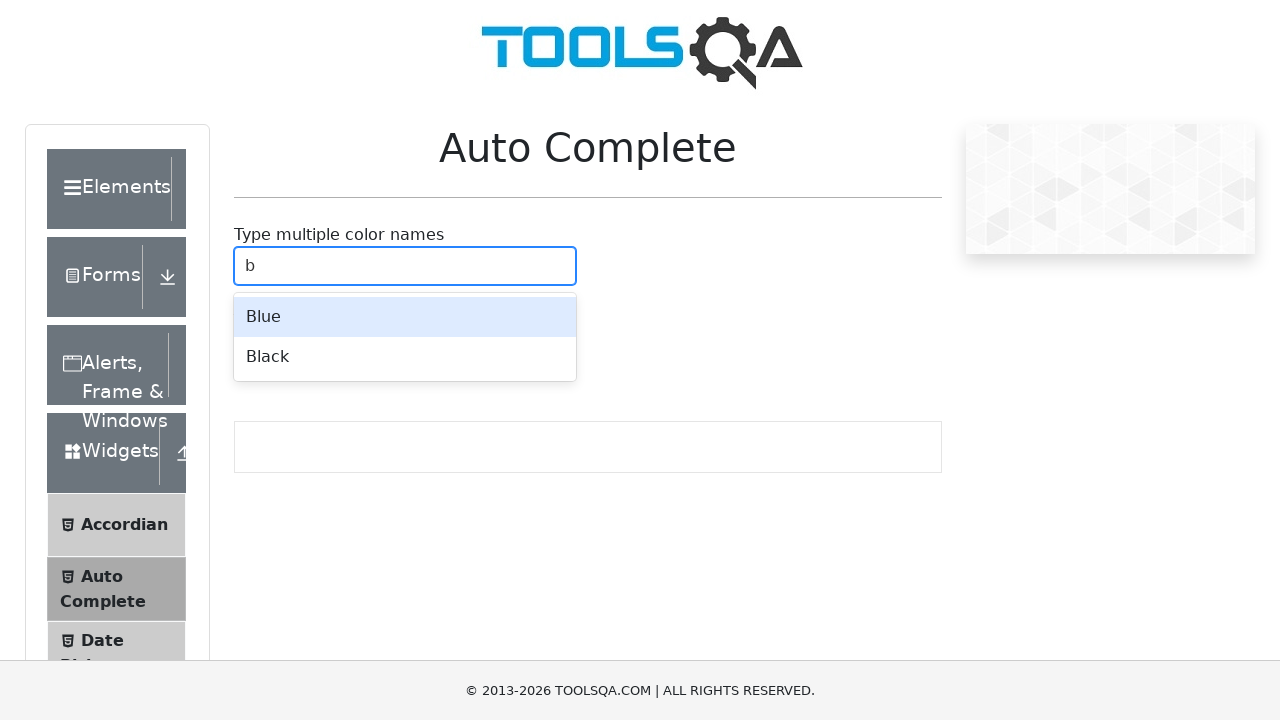

Waited for autocomplete dropdown options to appear
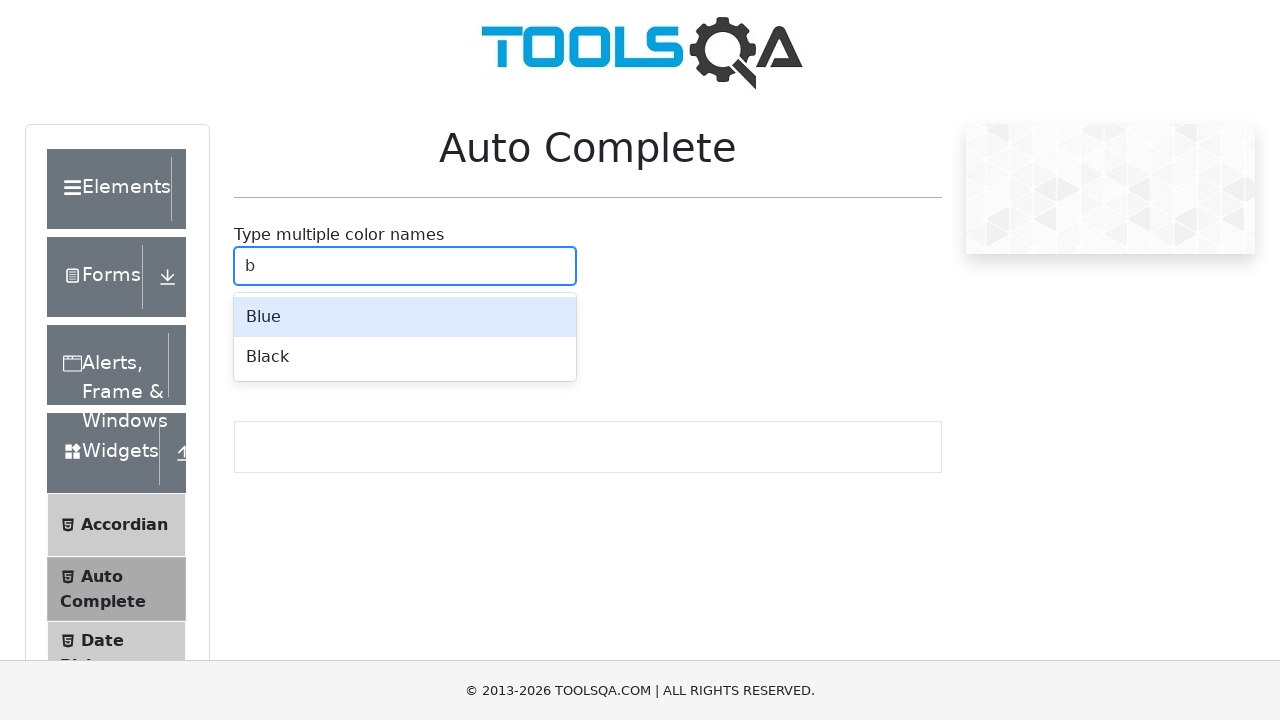

Pressed ArrowDown key to highlight the first option in dropdown
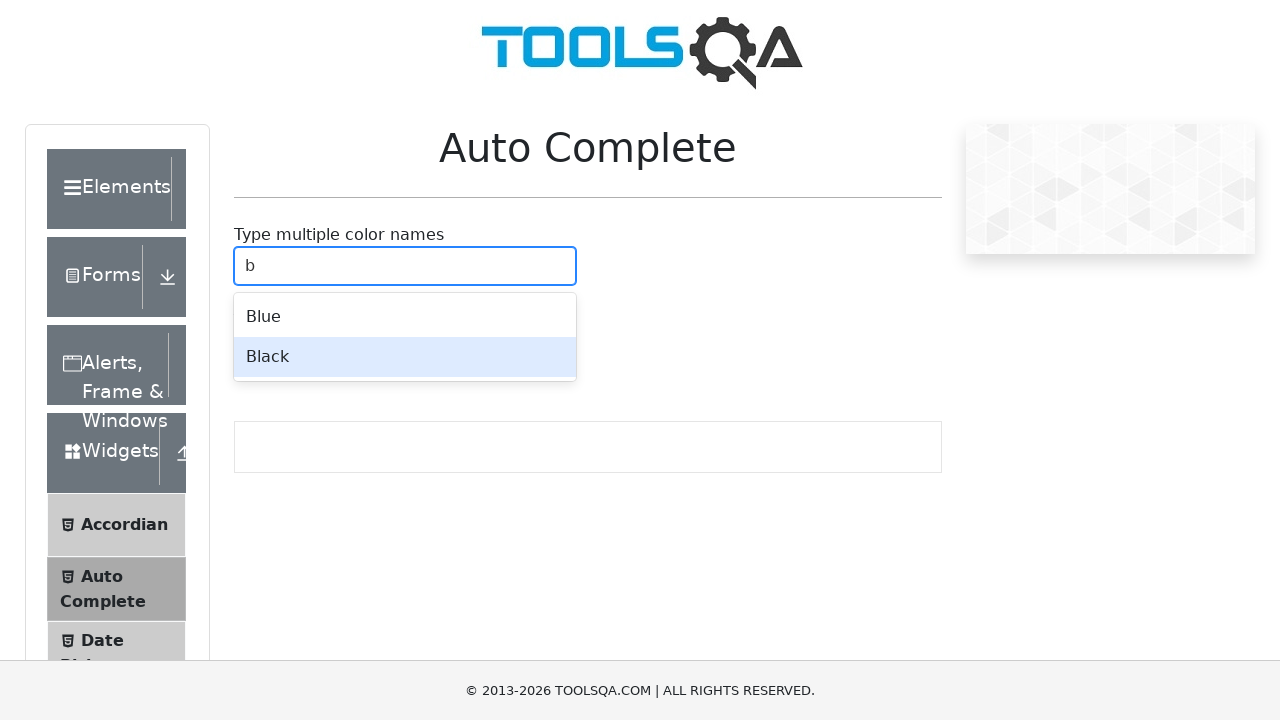

Pressed Enter key to select the highlighted option (Black)
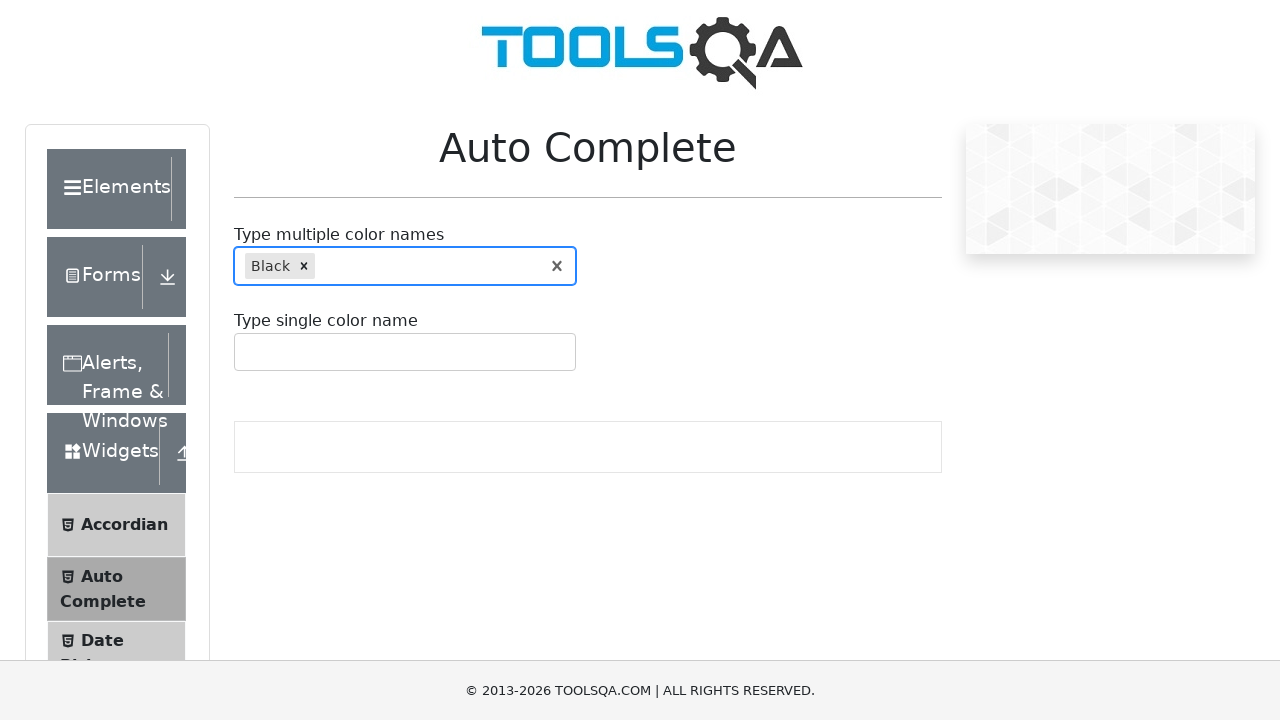

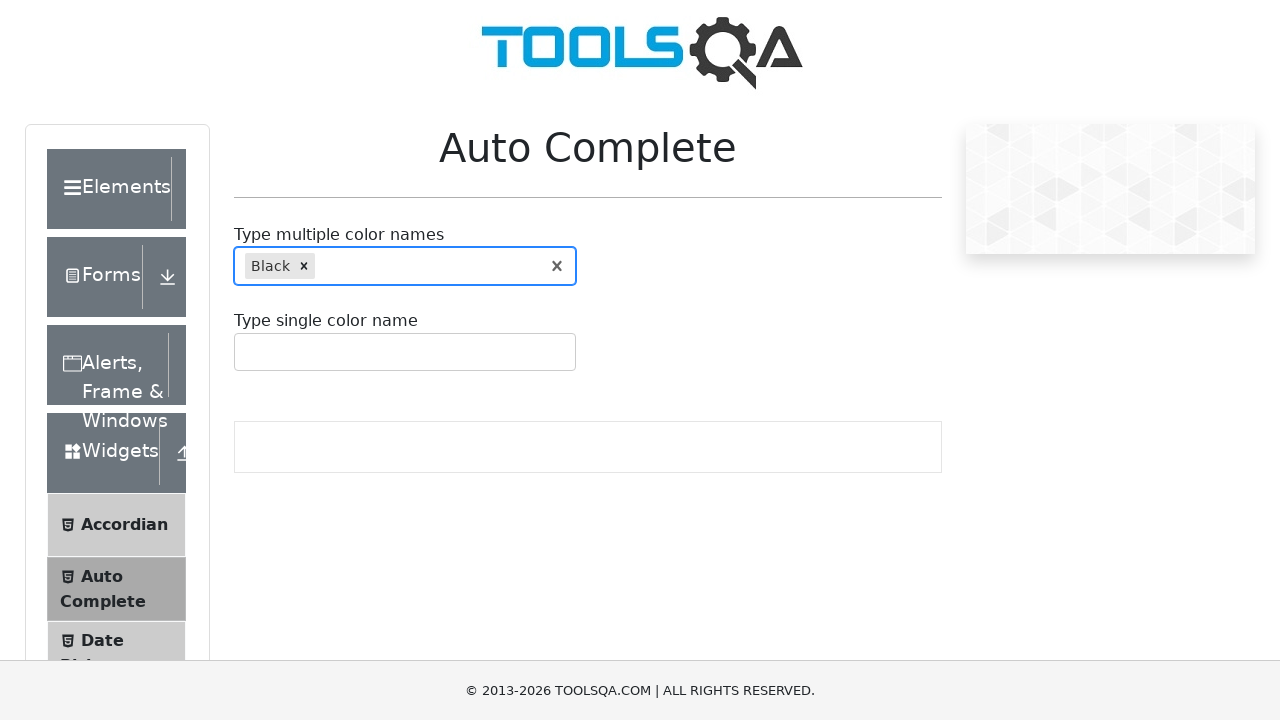